Tests that the input field is cleared after adding a todo item

Starting URL: https://demo.playwright.dev/todomvc

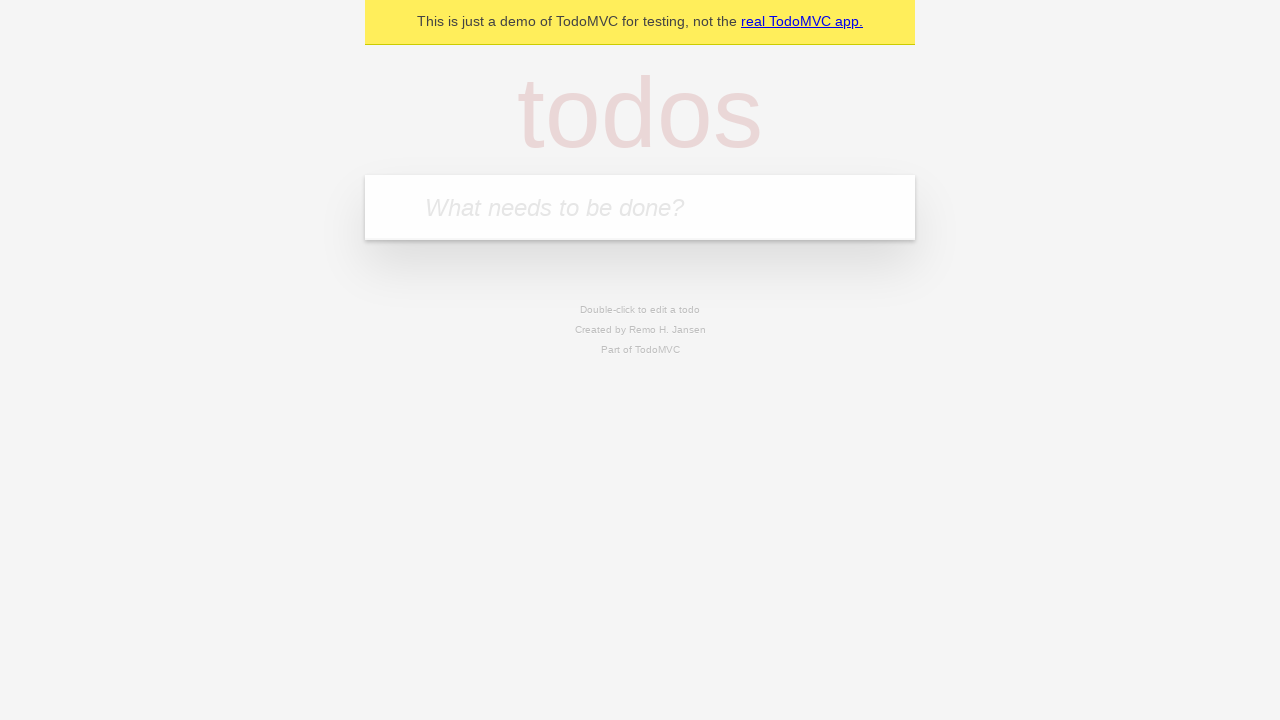

Filled todo input field with 'buy some cheese' on internal:attr=[placeholder="What needs to be done?"i]
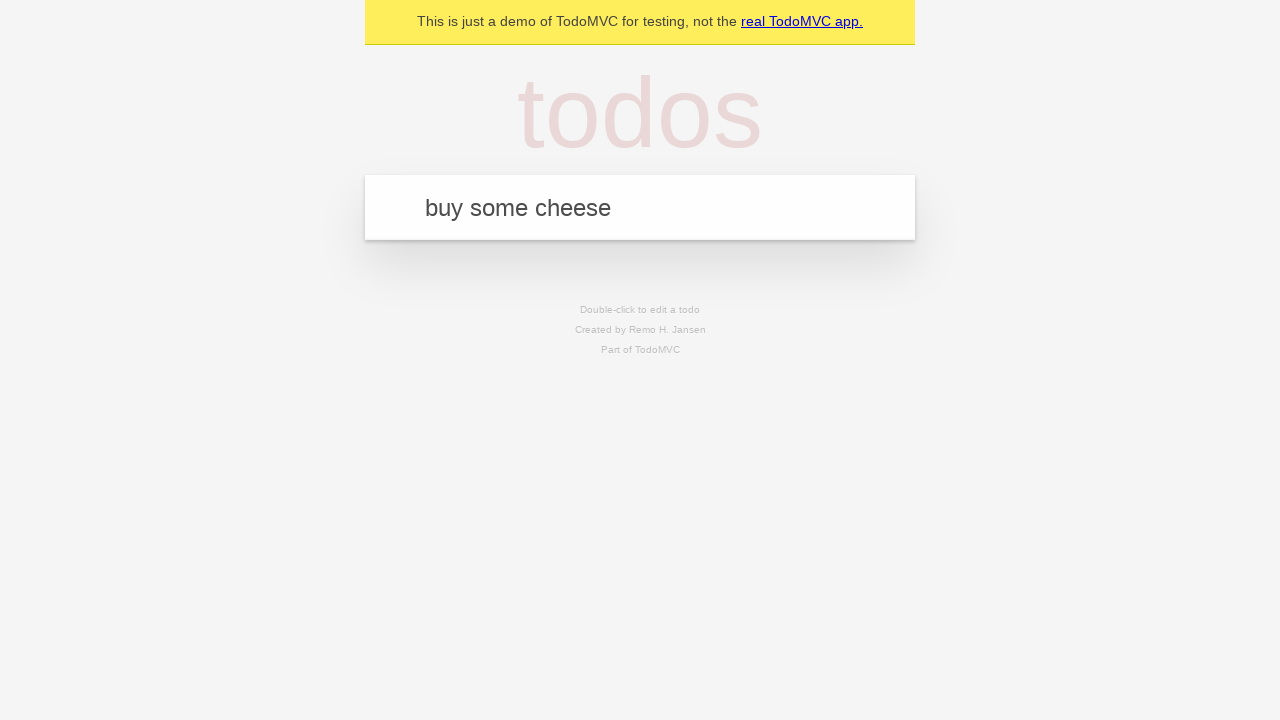

Pressed Enter to submit todo item on internal:attr=[placeholder="What needs to be done?"i]
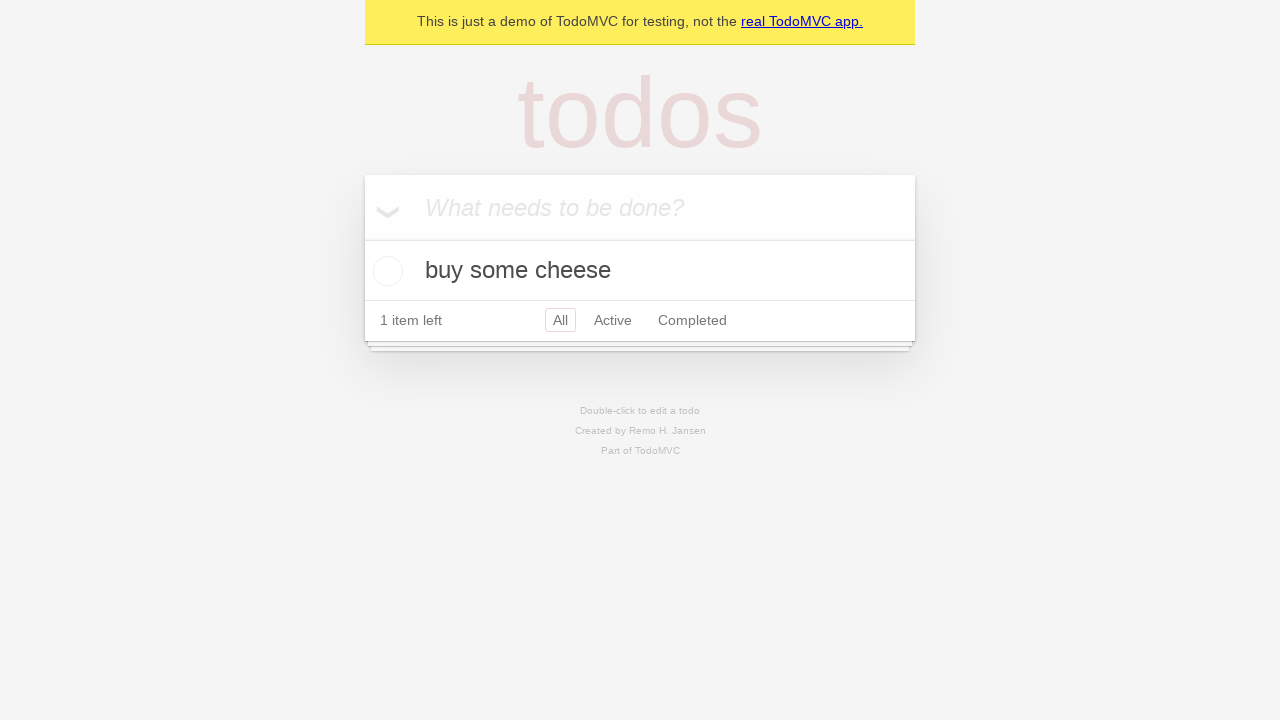

Todo item appeared in the list
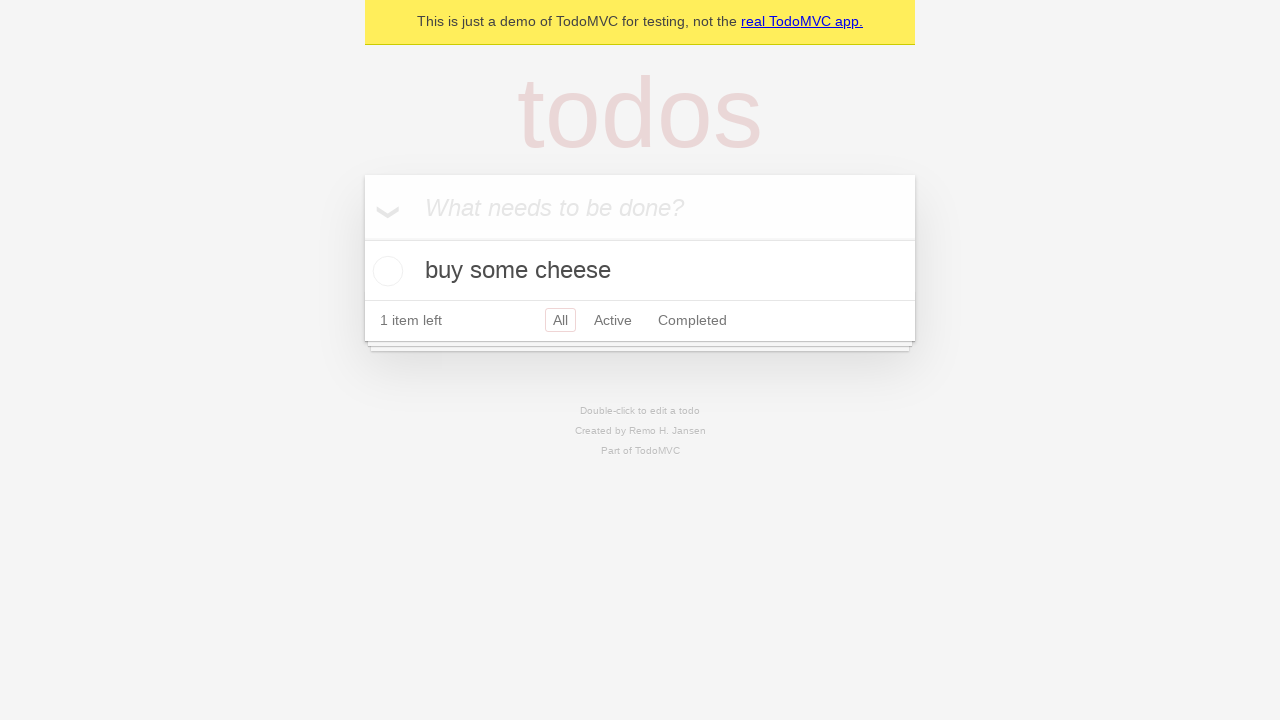

Verified that input field was cleared after adding todo
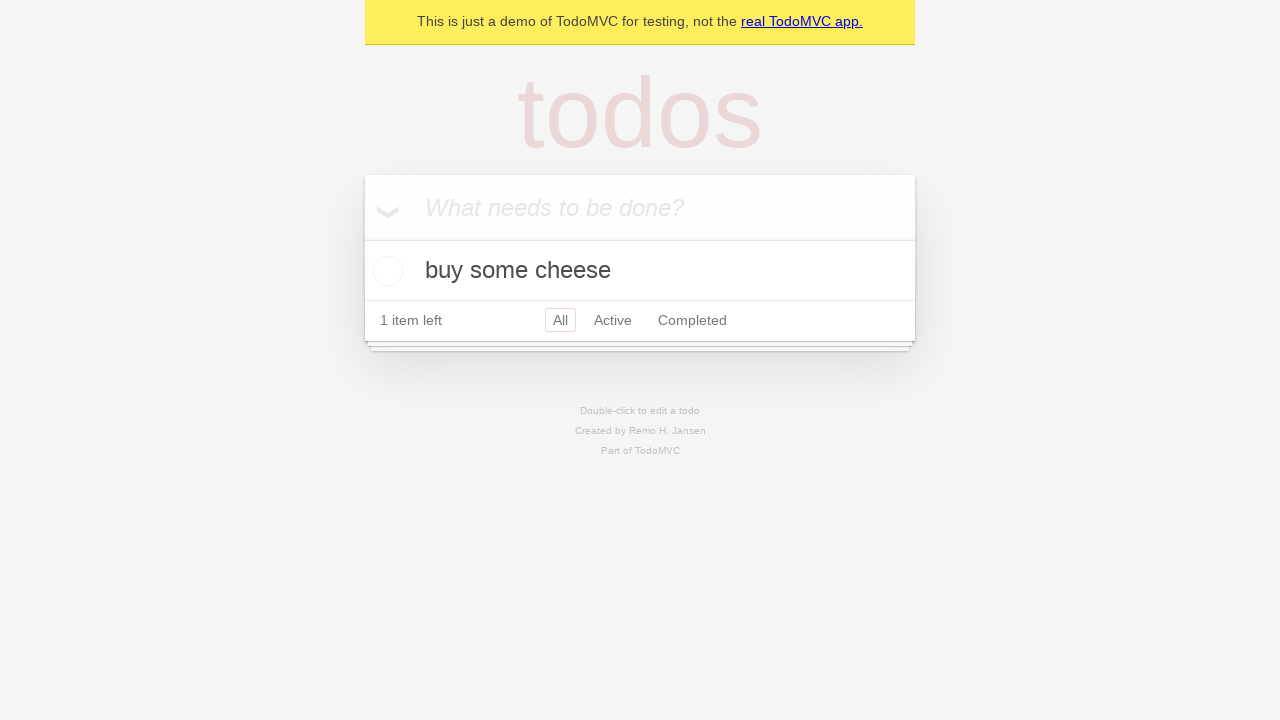

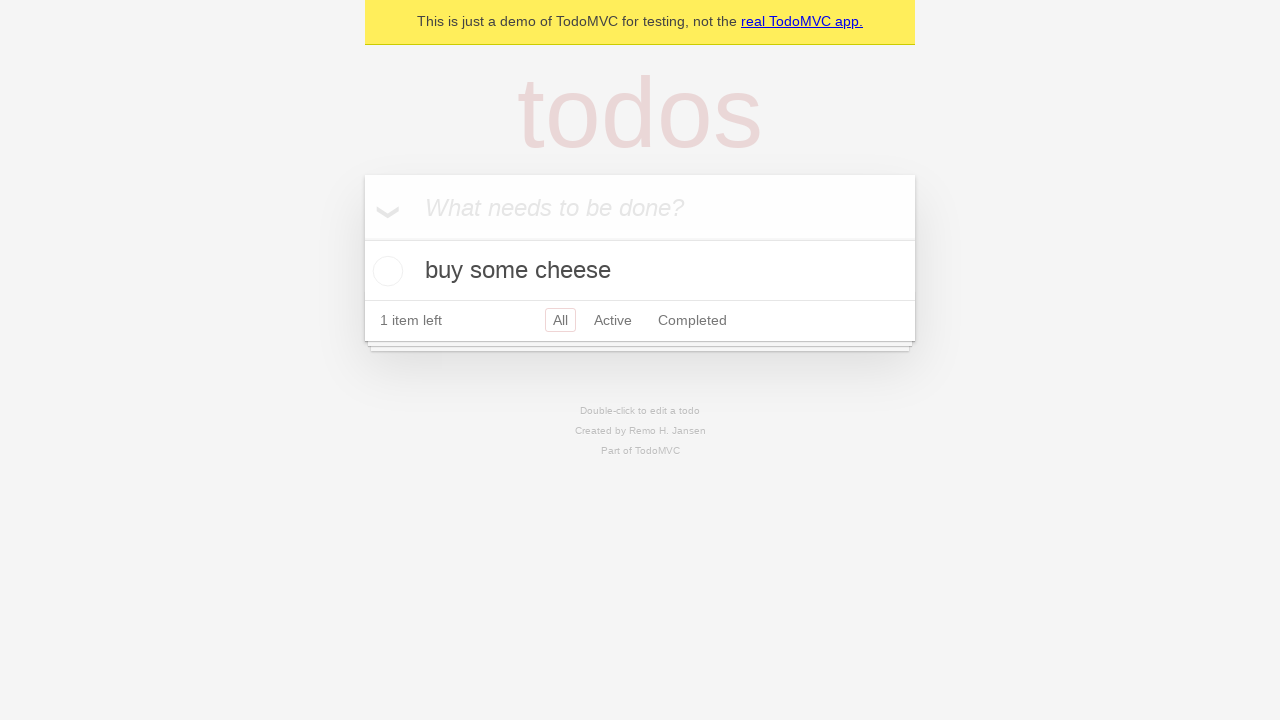